Navigates to Meesho website and sets the browser window position to specific screen coordinates (100, 200)

Starting URL: https://www.meesho.com

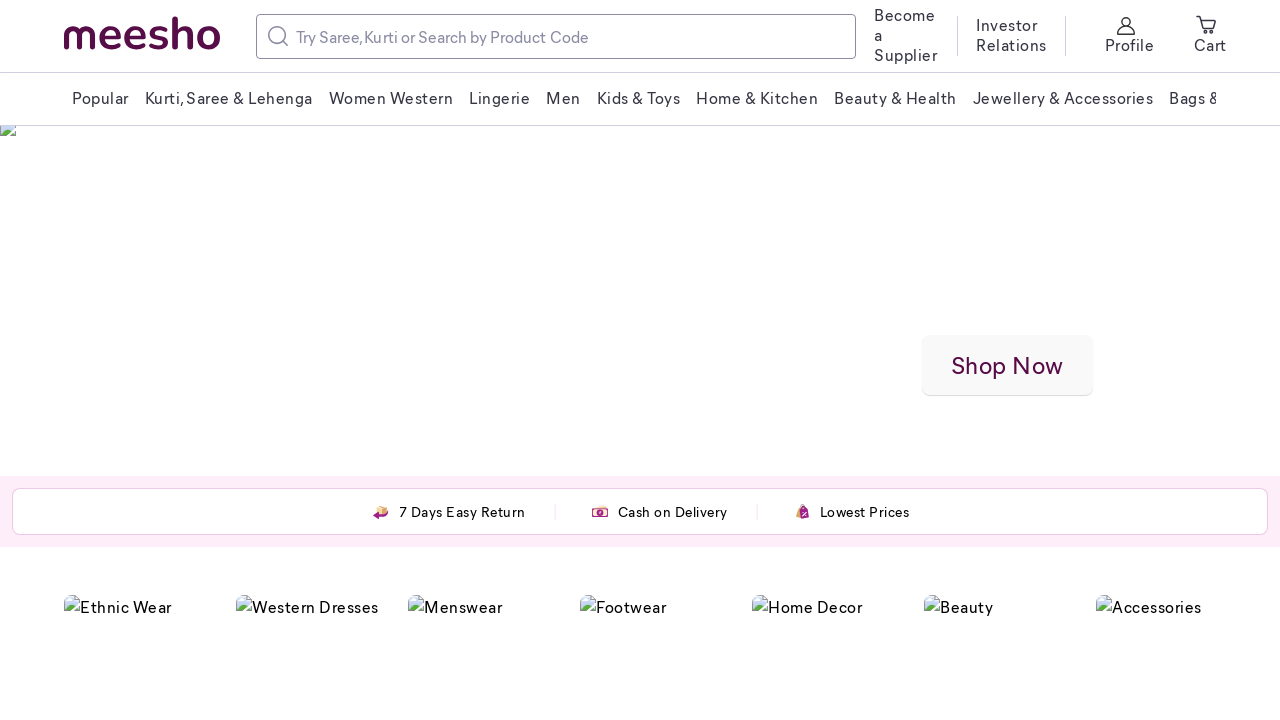

Navigated to Meesho website (https://www.meesho.com)
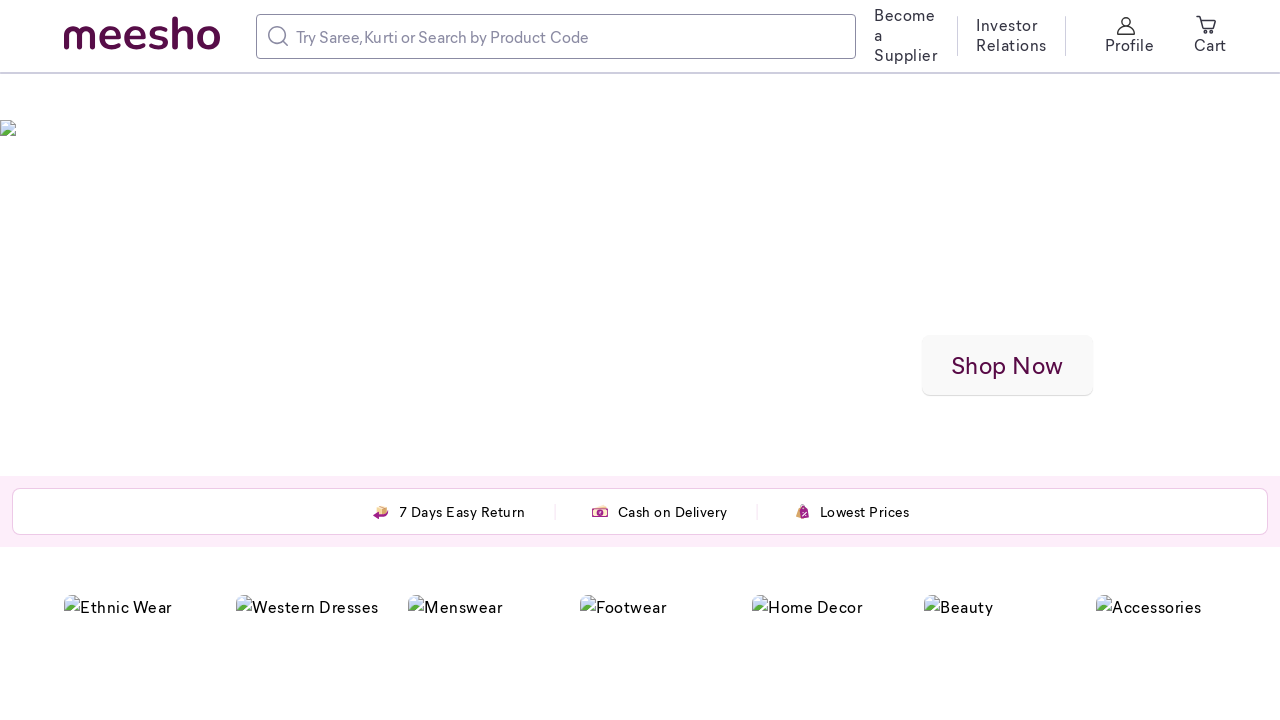

Created new CDP session for setting window bounds
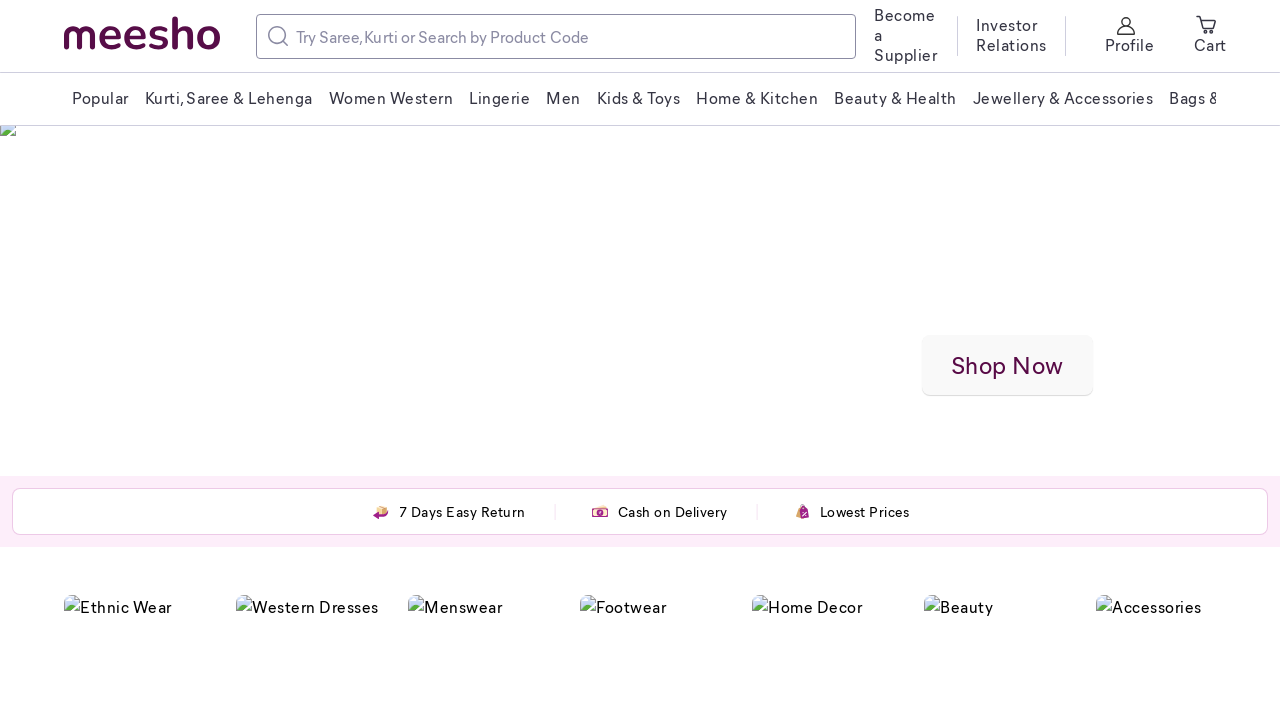

Set browser window position to coordinates (100, 200)
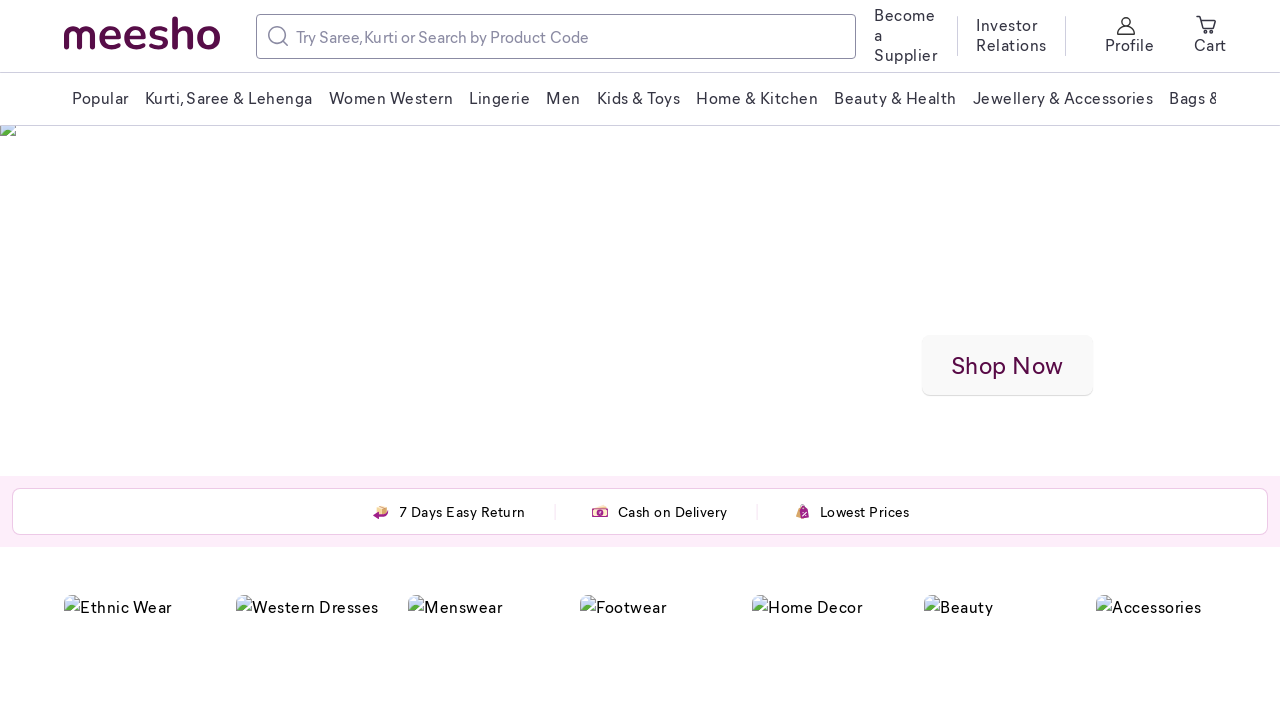

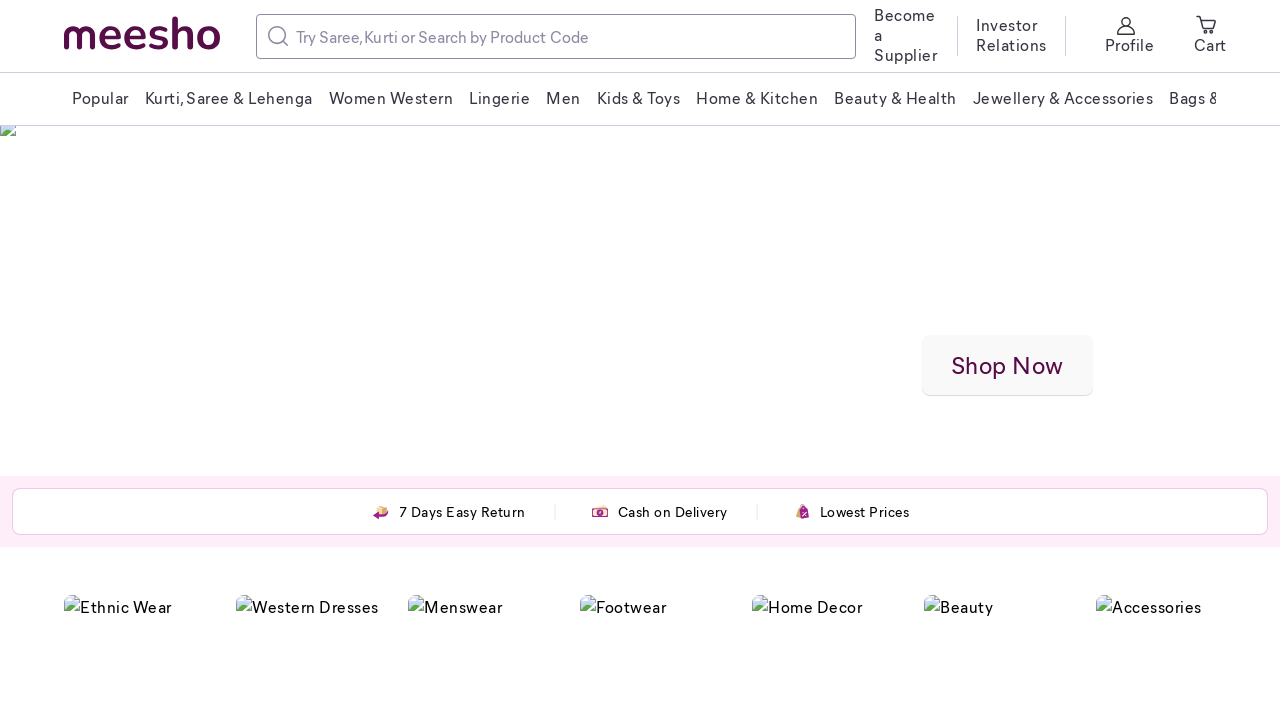